Navigates to an IKEA product page and waits for the page content to load

Starting URL: https://www.ikea.com/us/en/catalog/products/80155205/

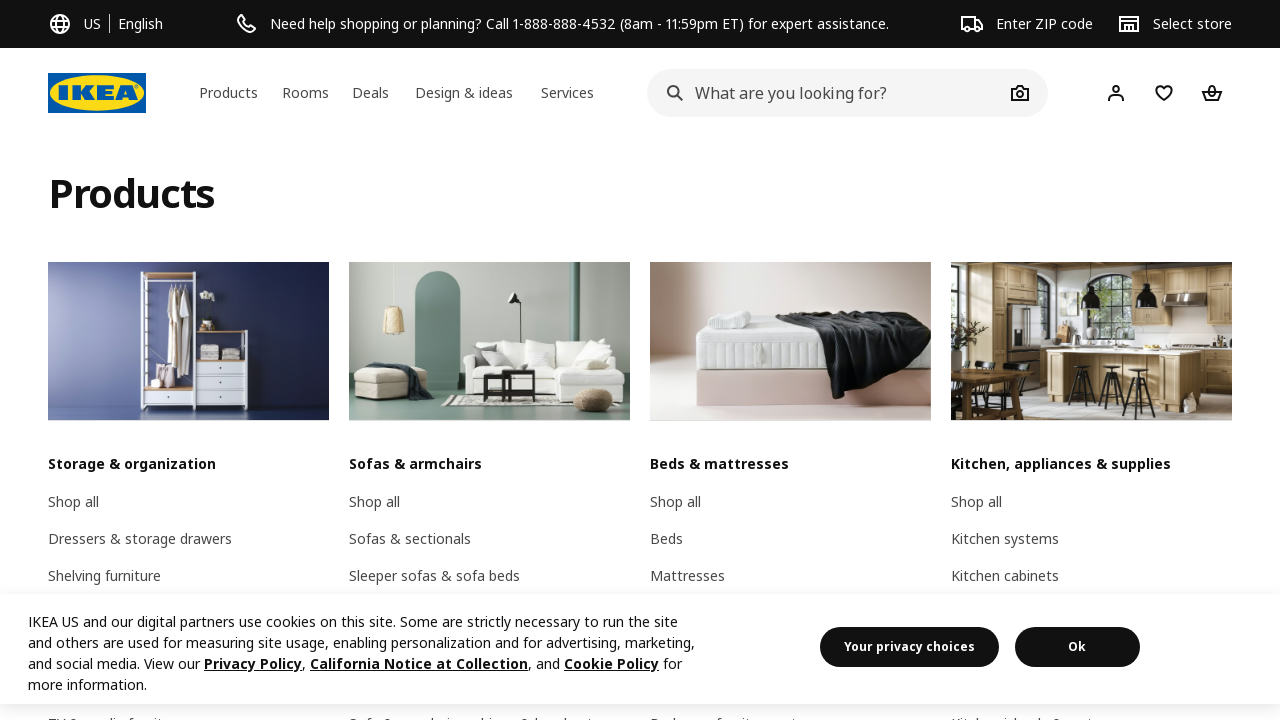

Navigated to IKEA product page
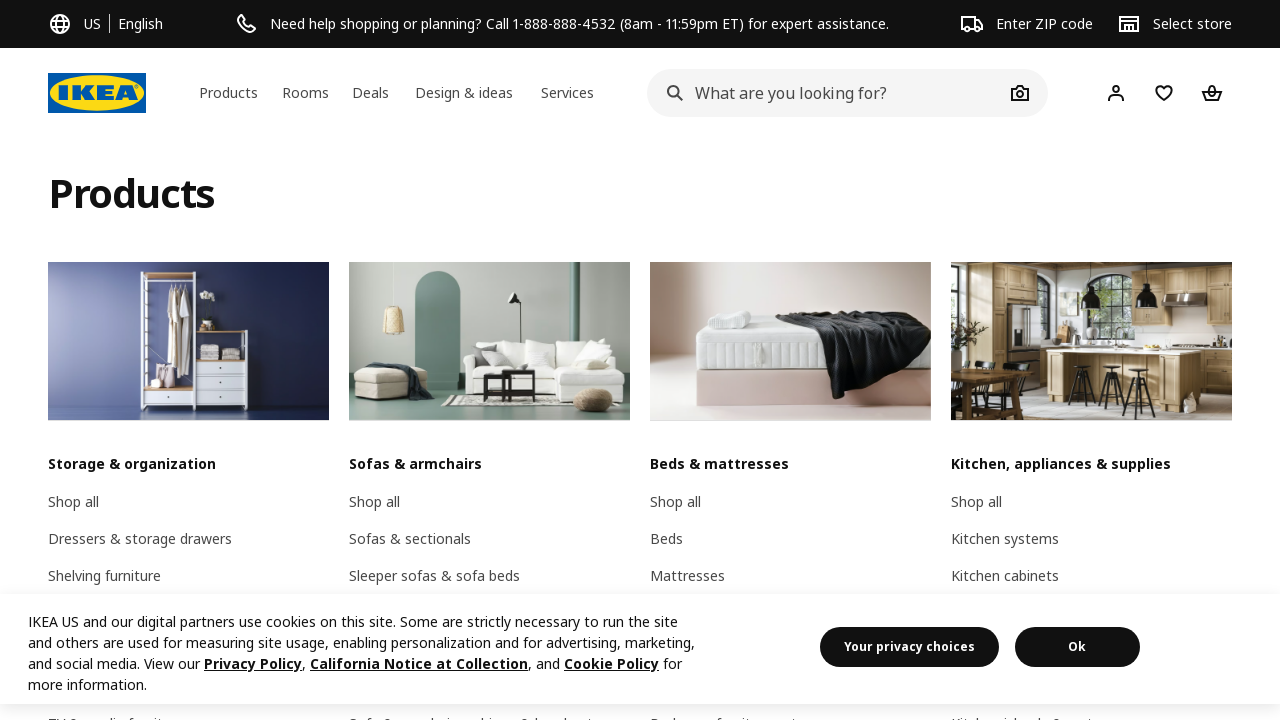

Page body loaded and attached to DOM
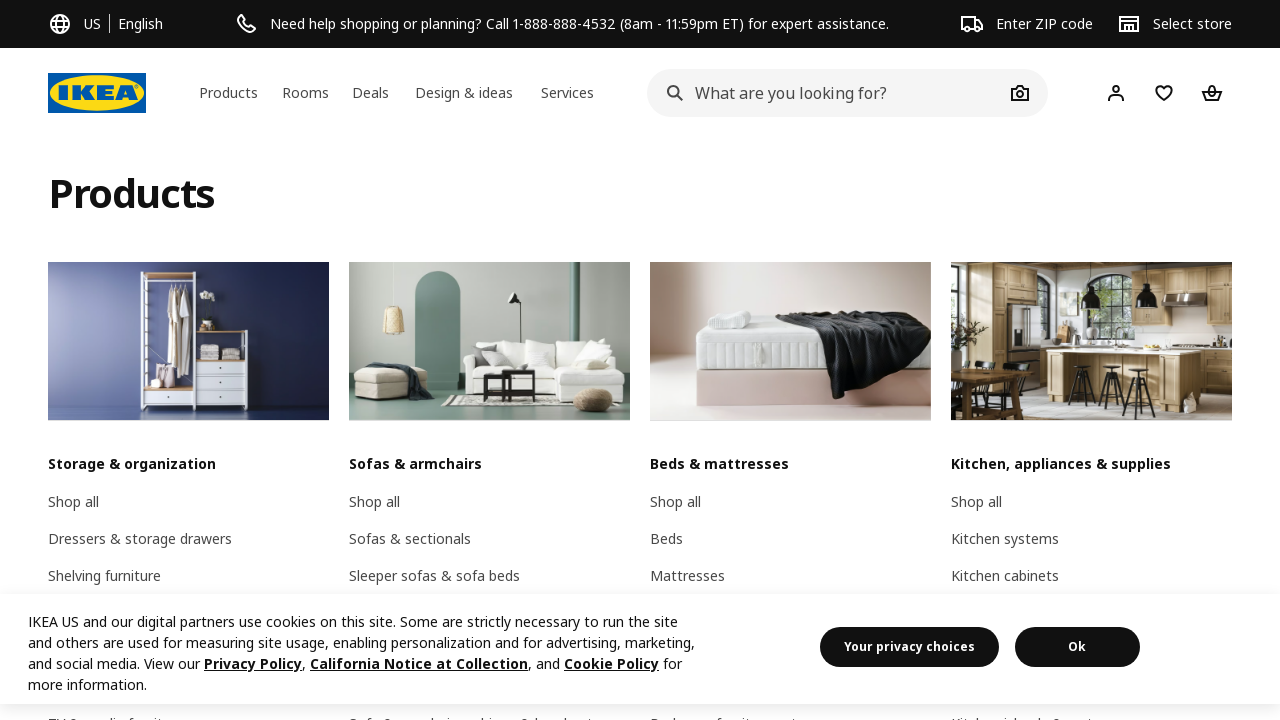

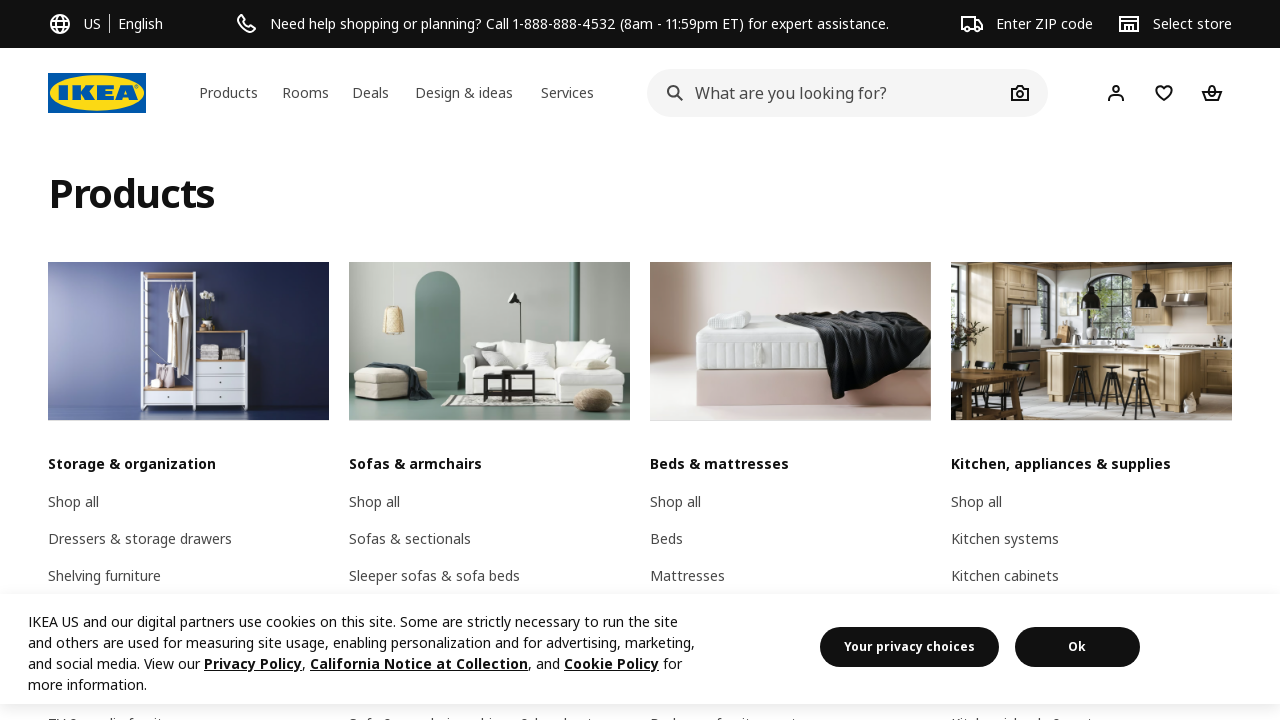